Tests opening a new browser tab, navigating to a different URL in the new tab, and verifying that two window handles exist.

Starting URL: https://the-internet.herokuapp.com/windows

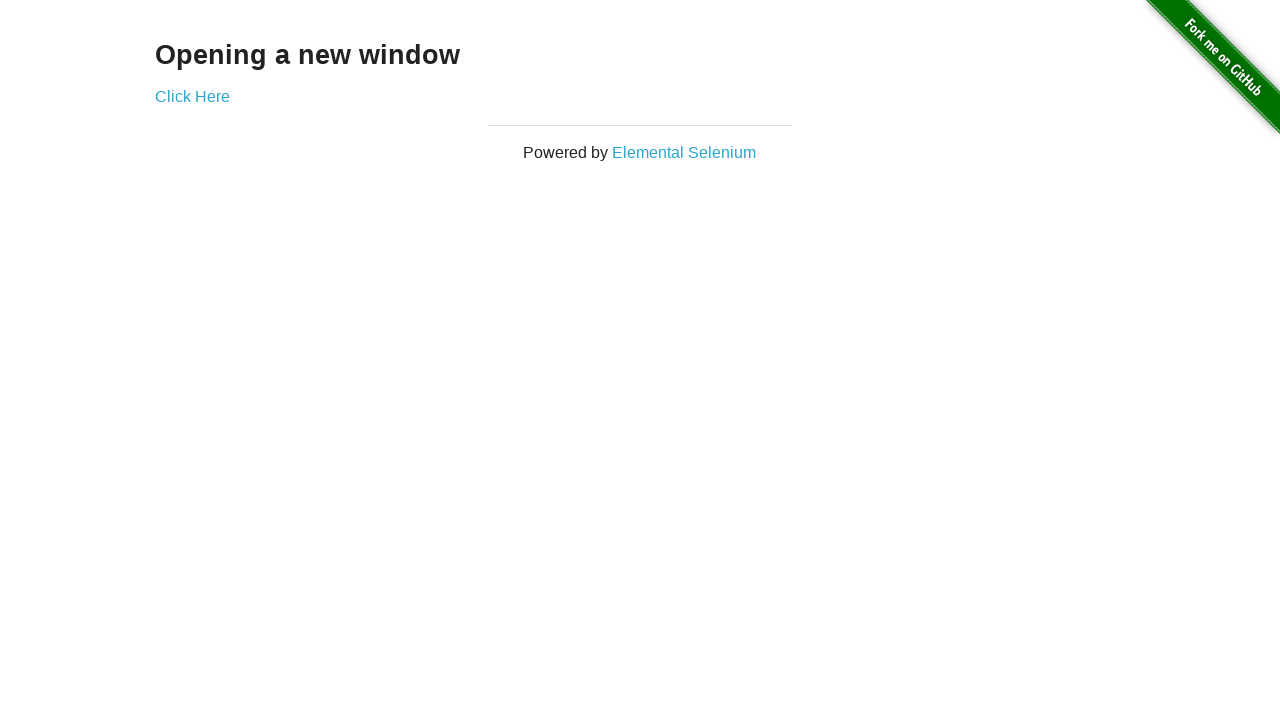

Opened a new browser tab
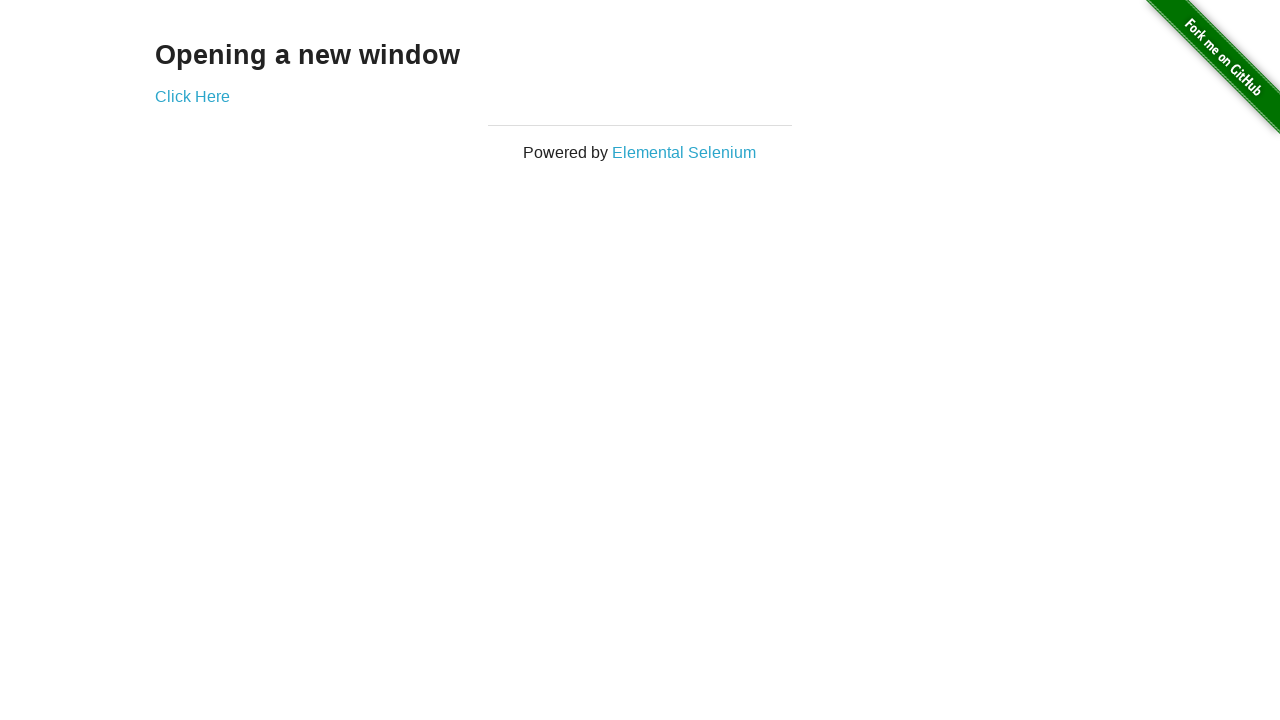

Navigated to typos page in new tab
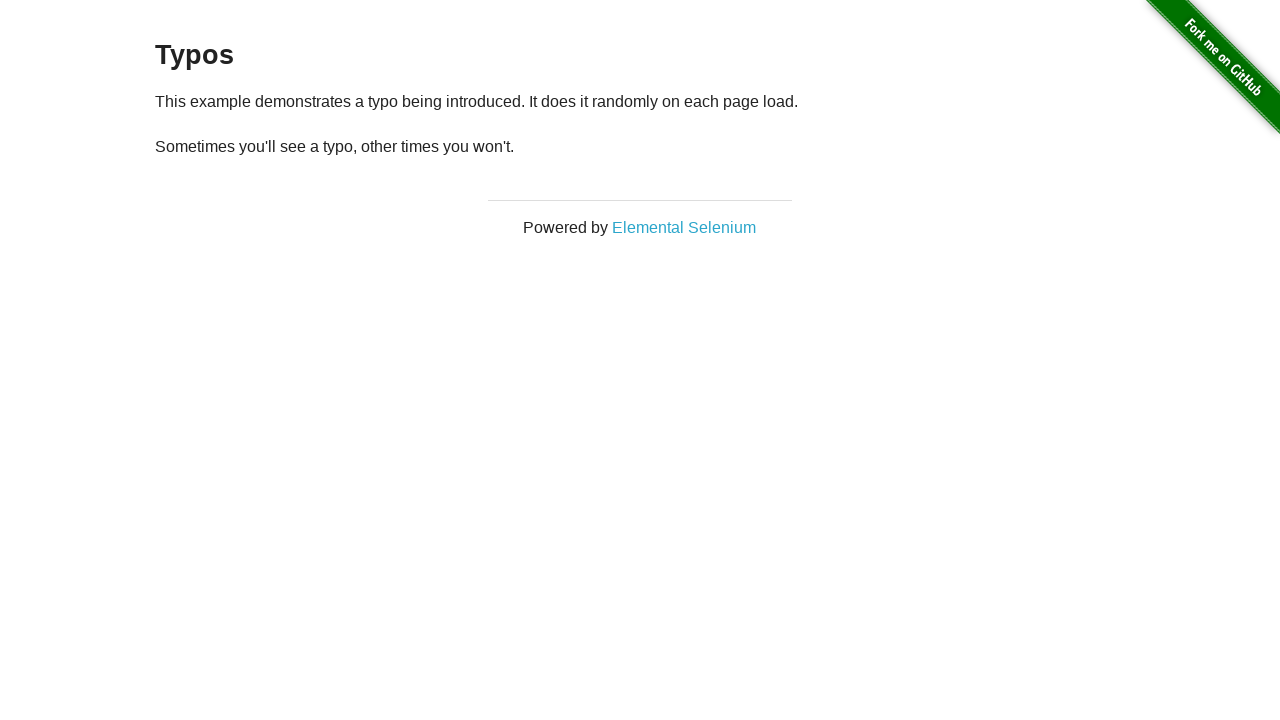

Verified that two window handles exist
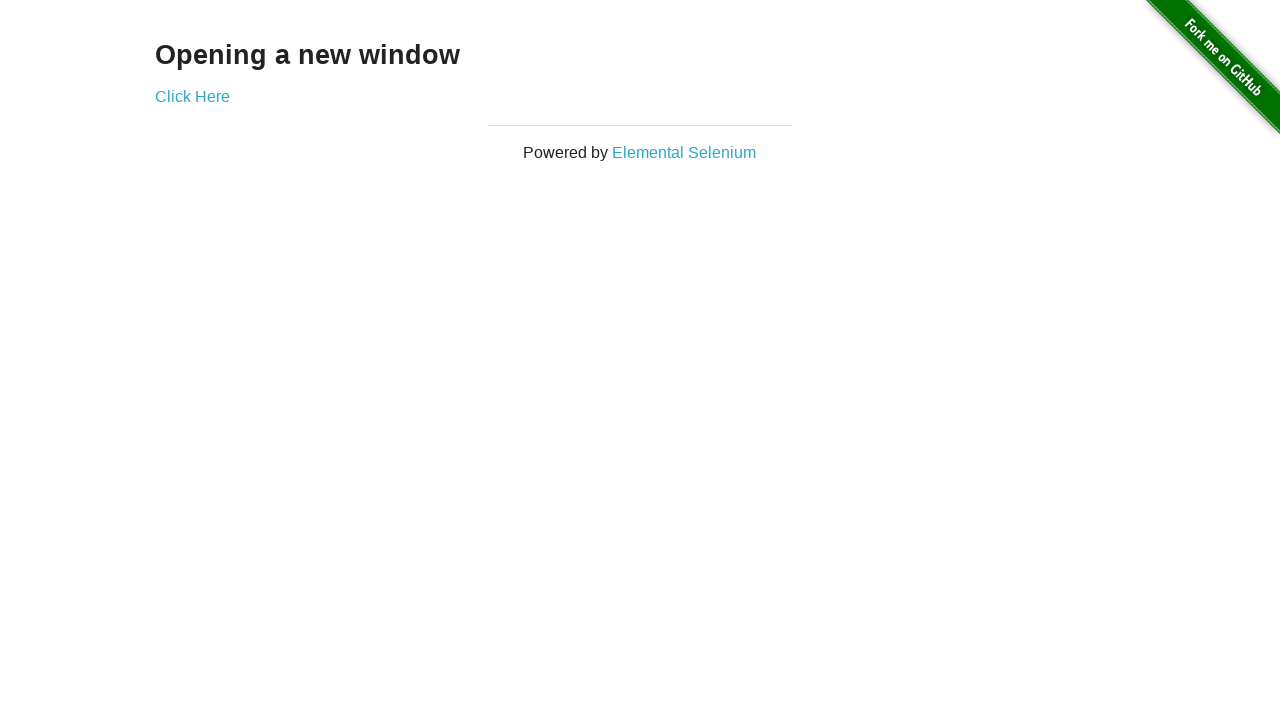

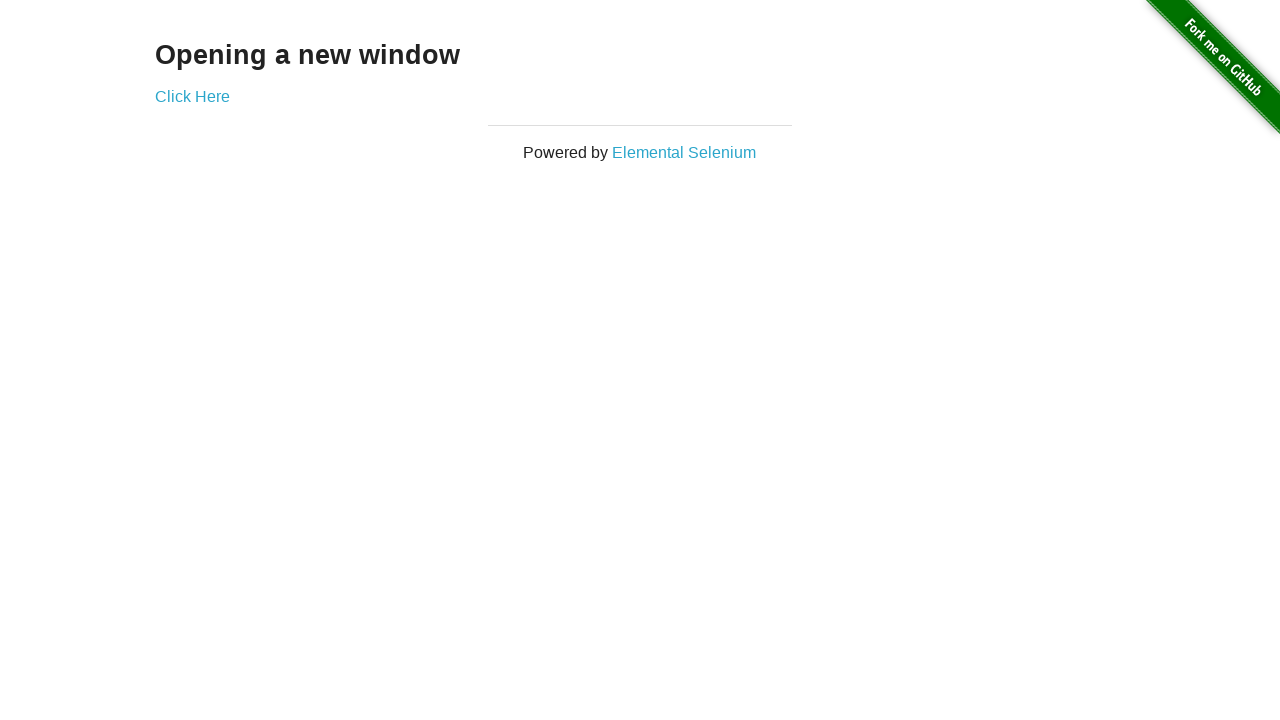